Tests the search functionality on a Turkish travel booking website by entering a destination (Alanya) and clicking the search button, with handling for potential popup dialogs.

Starting URL: https://www.tatilsepeti.com/

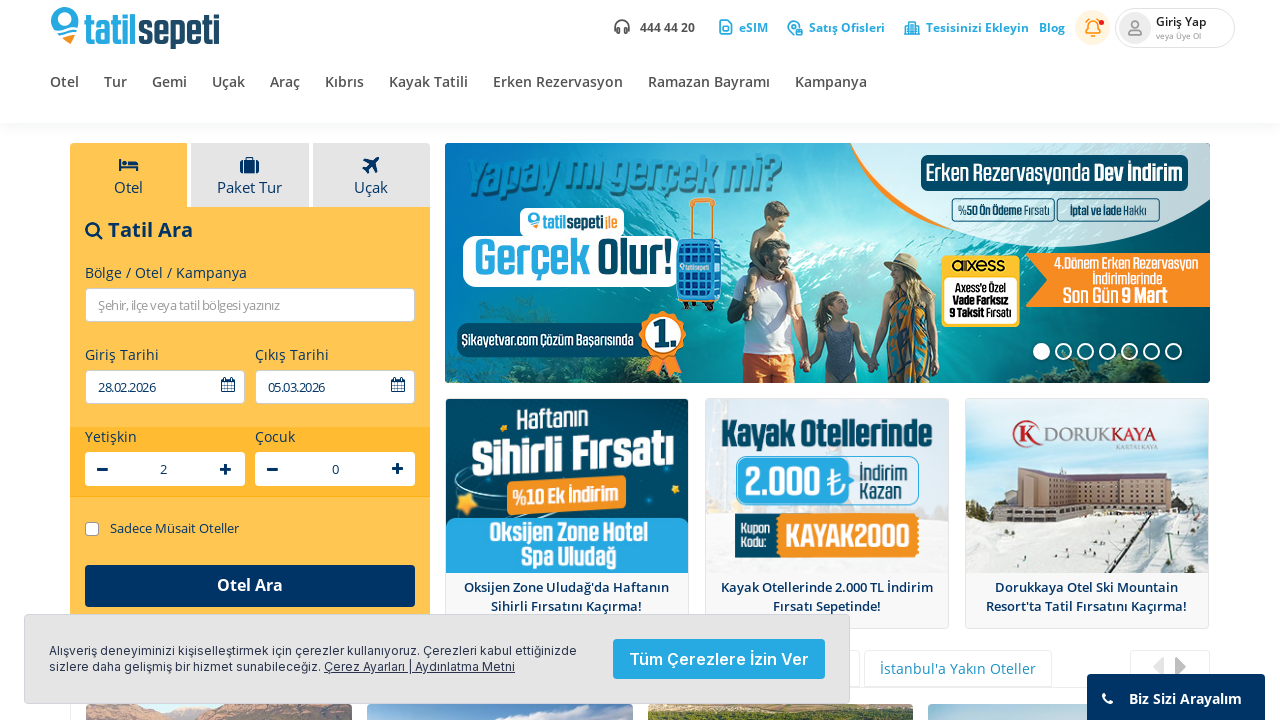

Filled destination field with 'Alanya' on #bolge
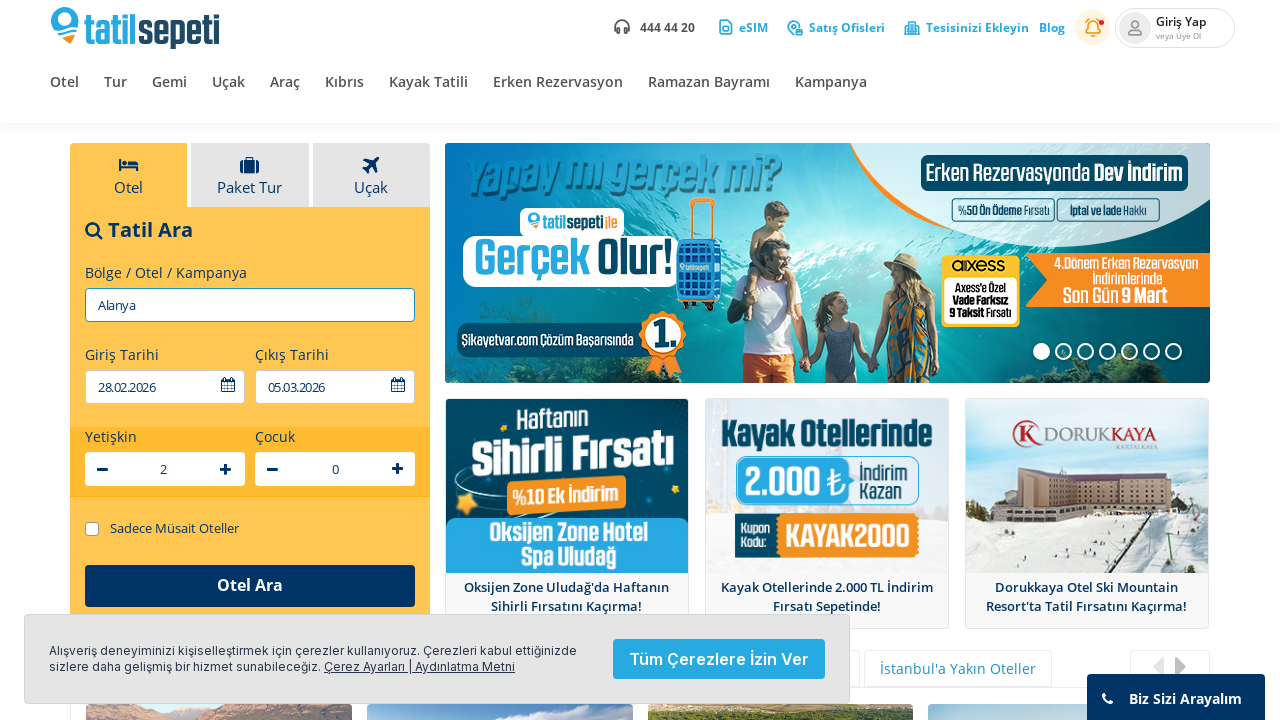

Clicked search button successfully at (250, 586) on #searchBtn
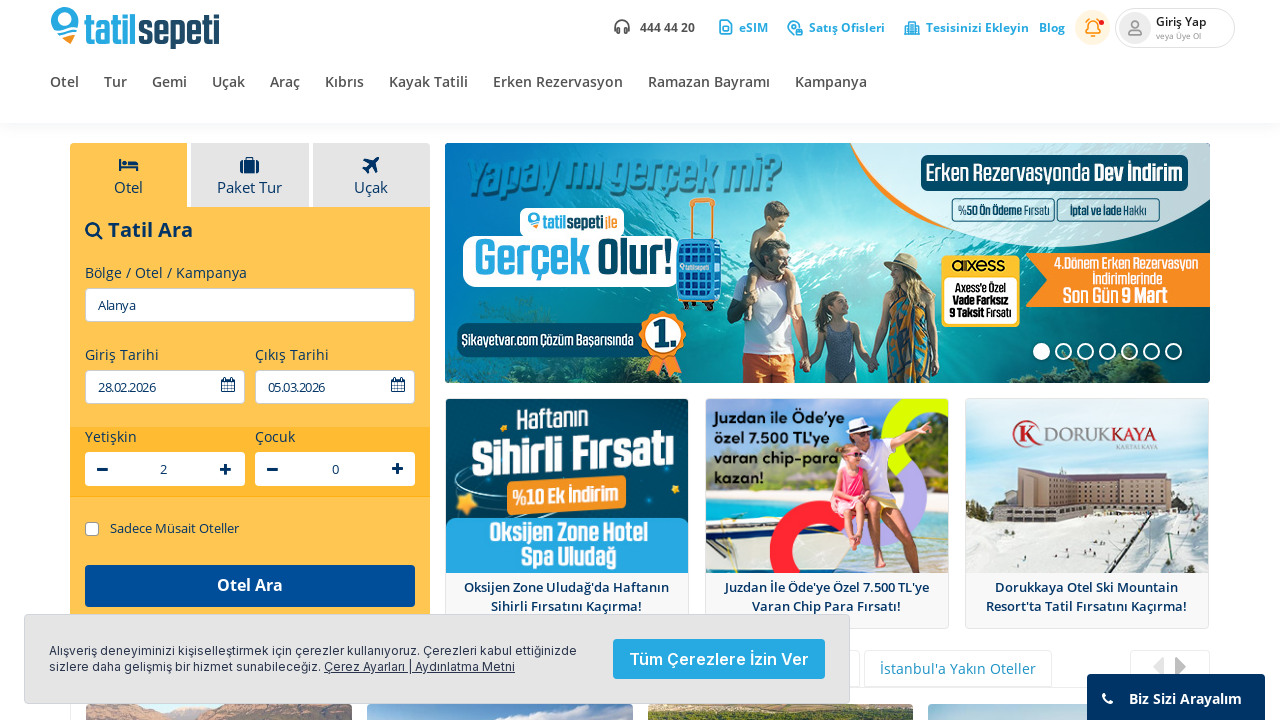

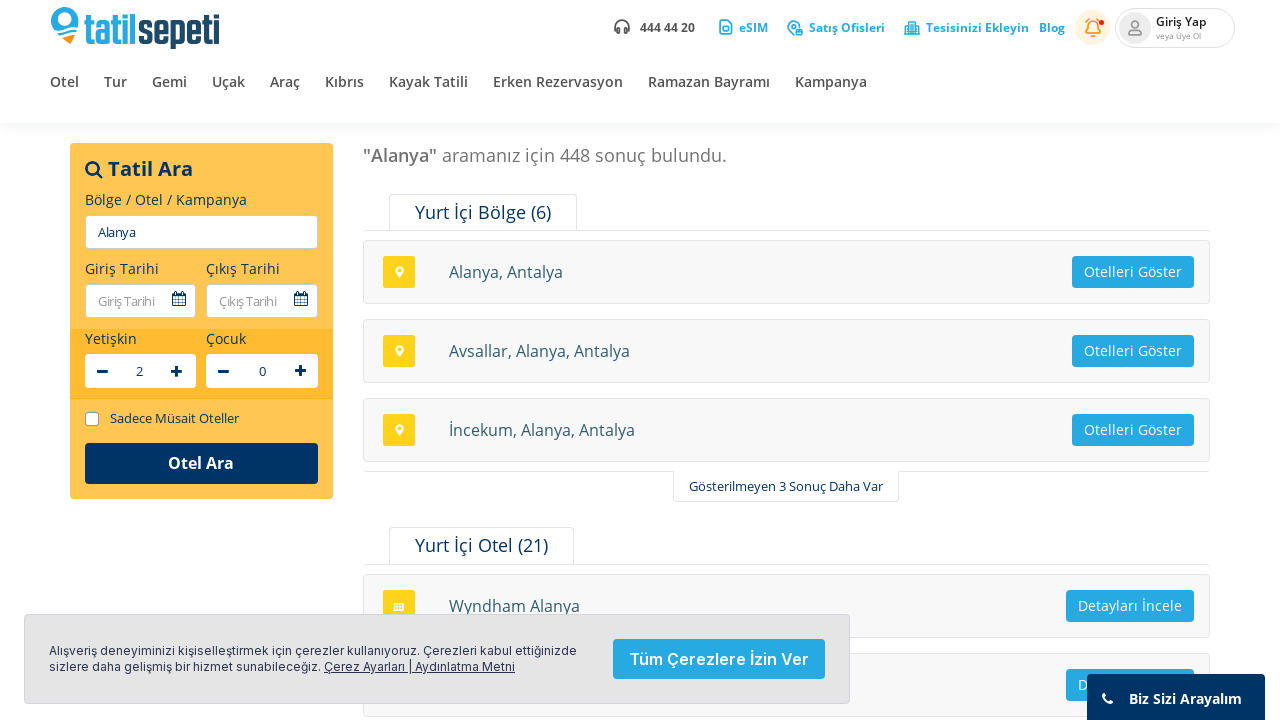